Tests clicking the GitHub star button link on the Playwright homepage

Starting URL: https://playwright.dev/

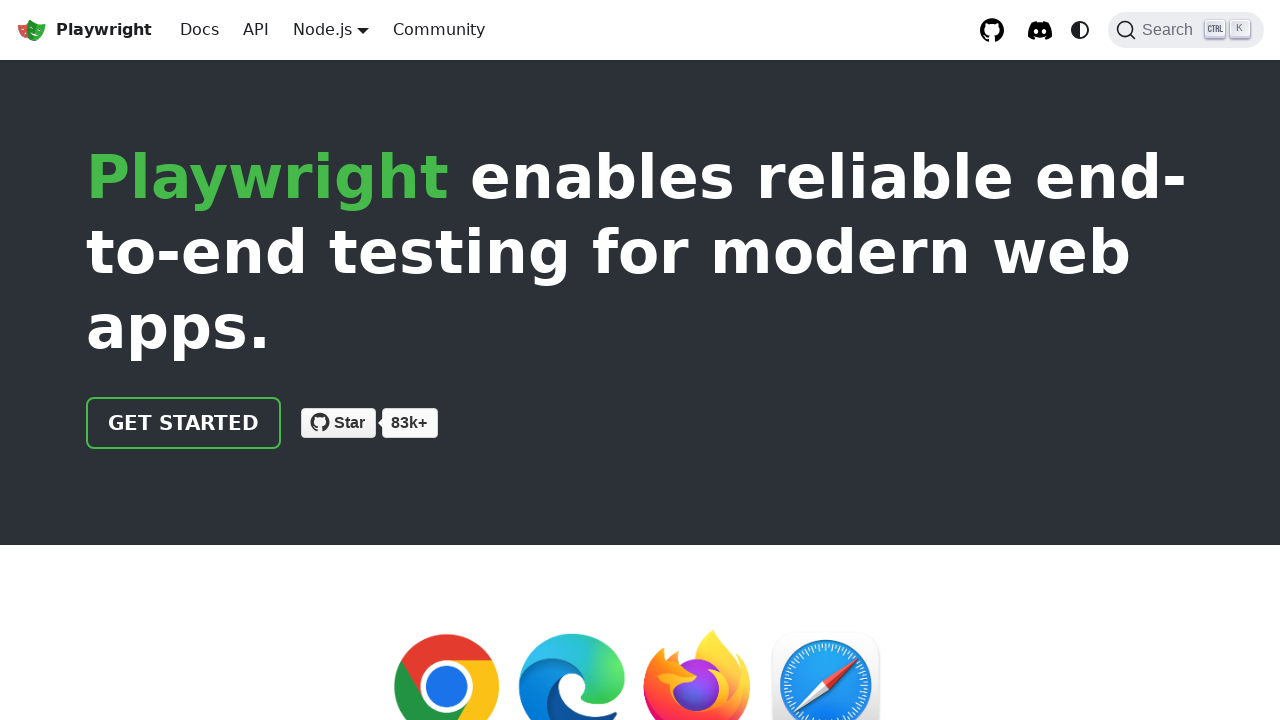

Navigated to Playwright homepage
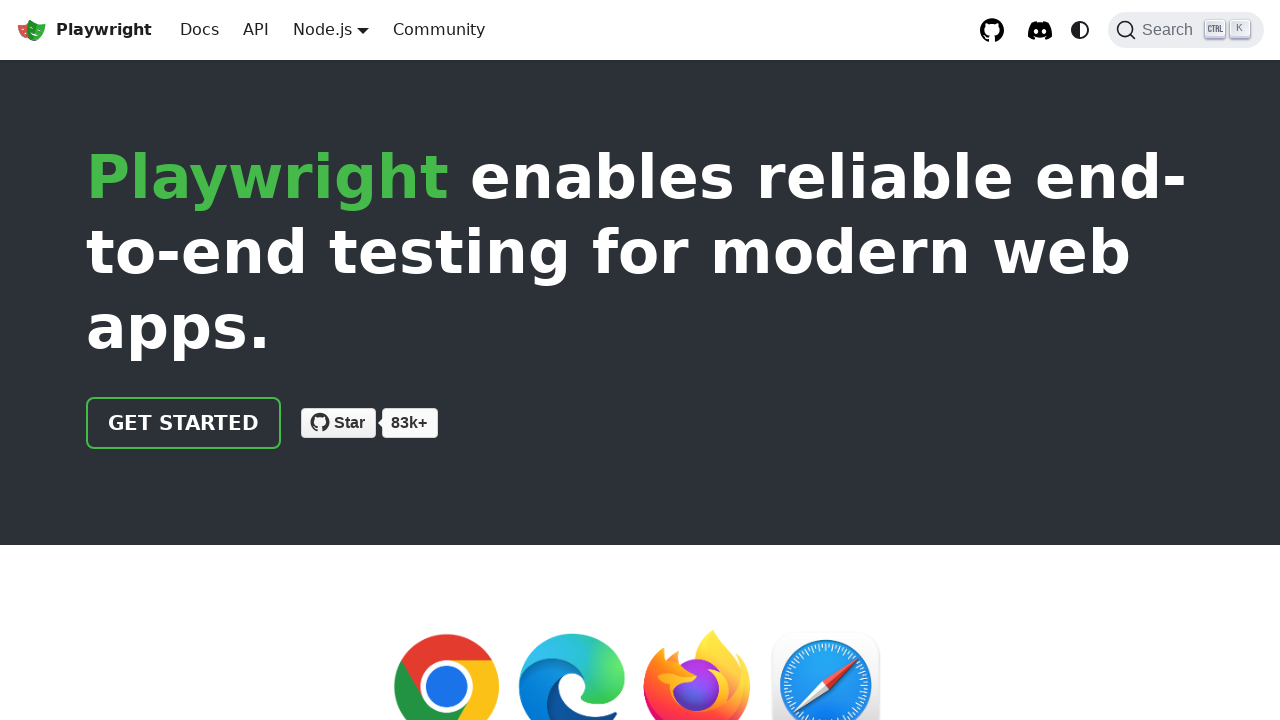

Clicked the GitHub star button link at (338, 423) on internal:role=link[name="Star microsoft/playwright on"i]
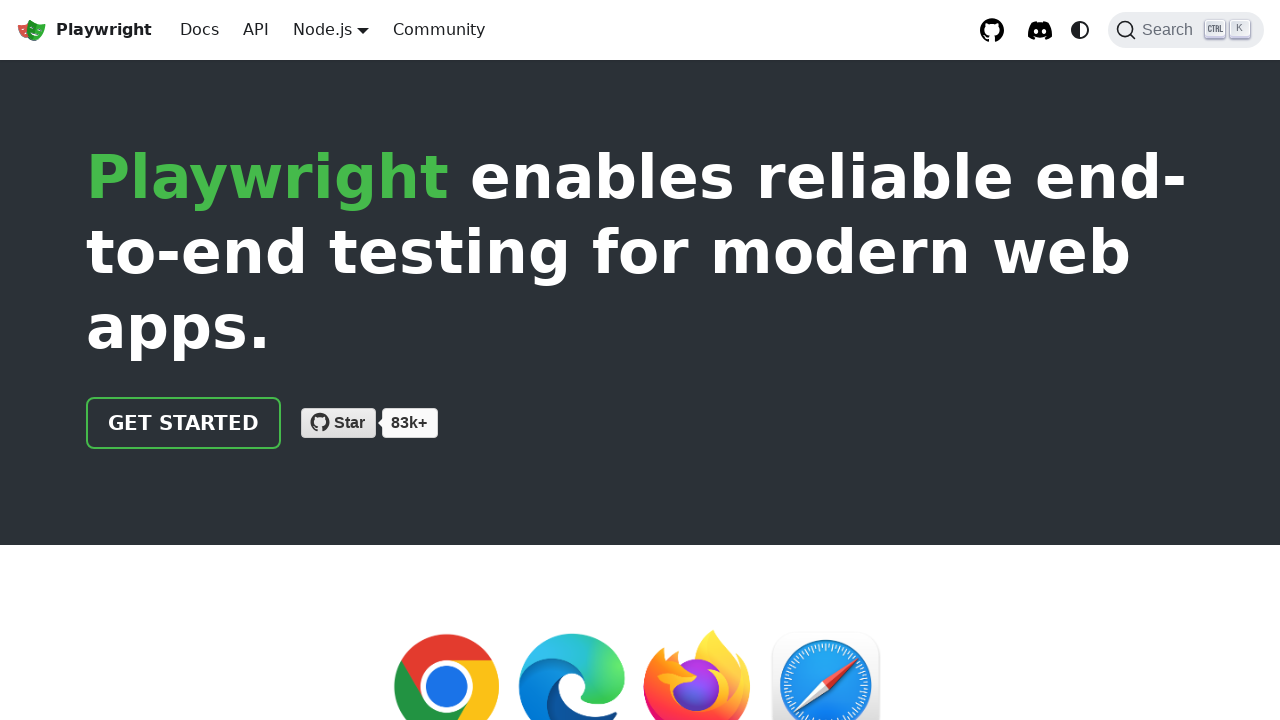

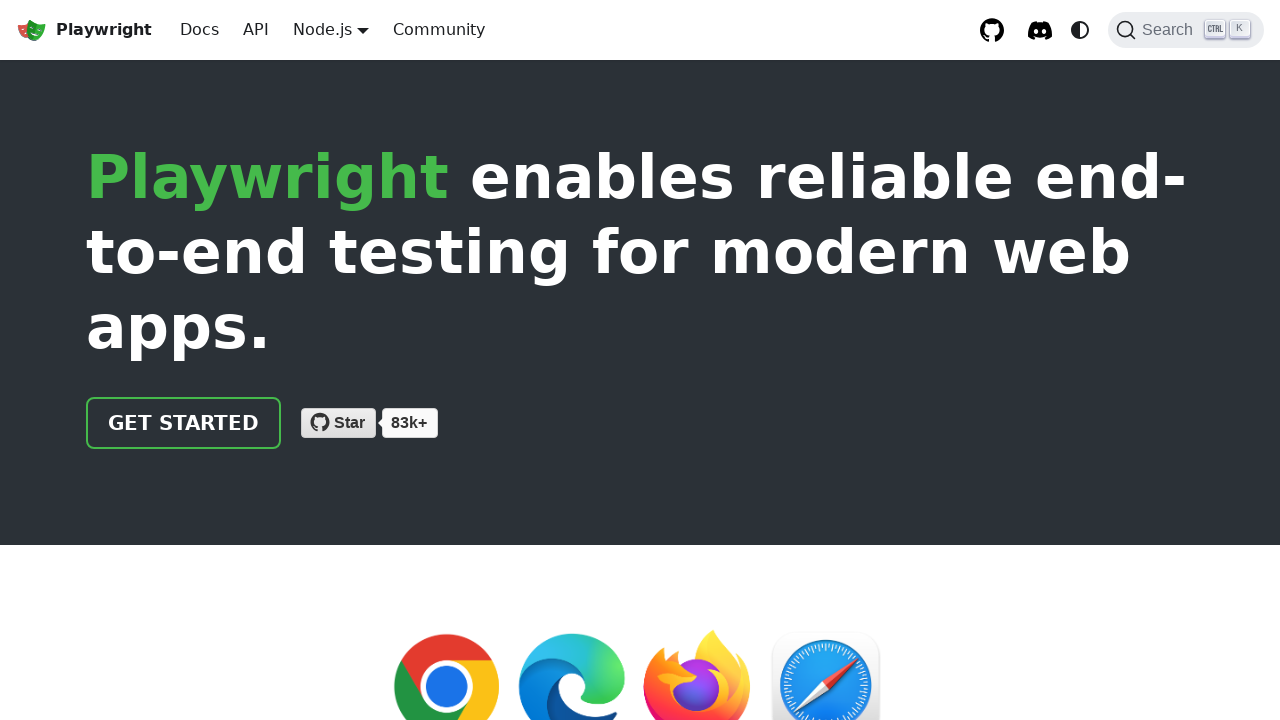